Demonstrates dropdown menu automation by selecting department options first by index and then by visible text on a careers page

Starting URL: https://www.miniclip.com/careers/vacancies

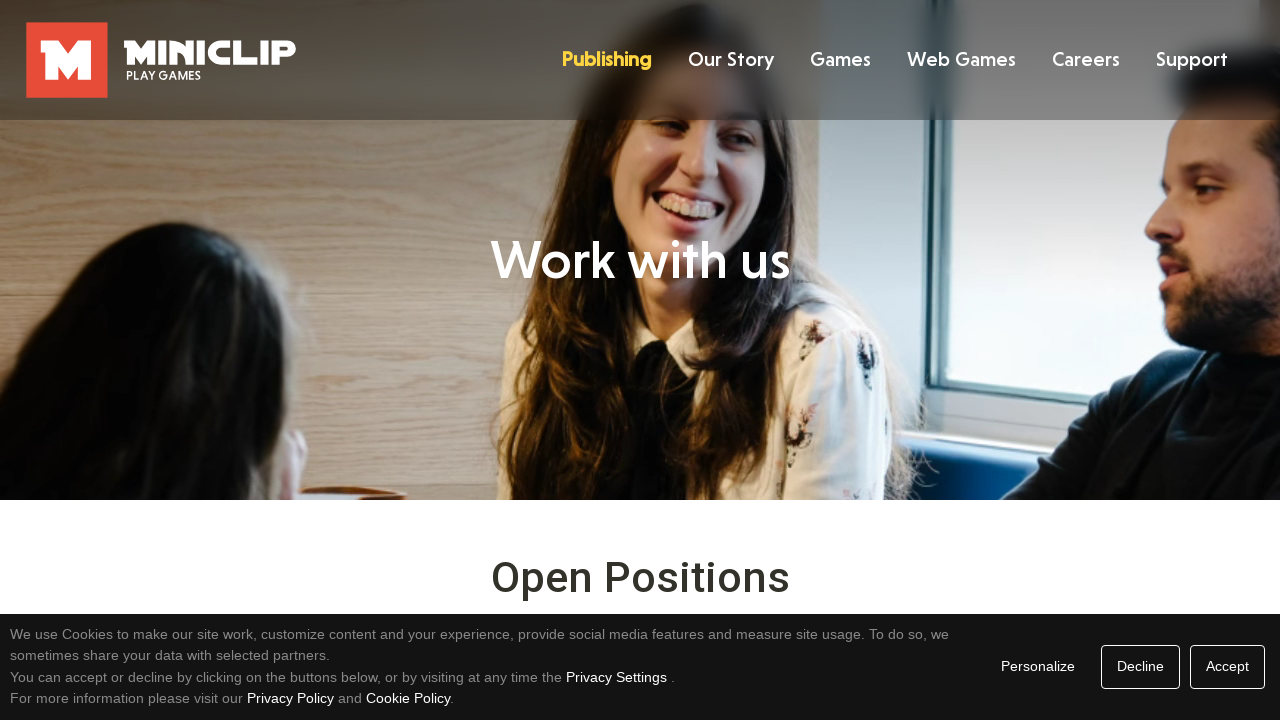

Waited for departments dropdown to be available
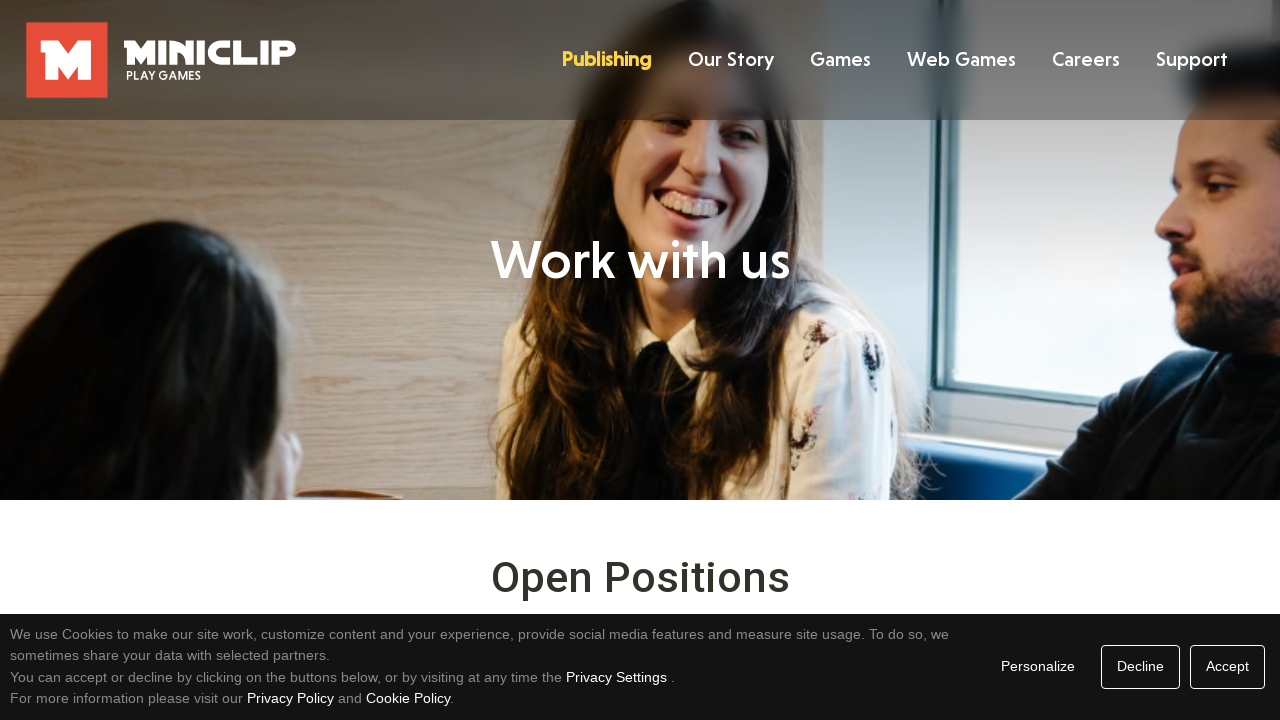

Selected 6th department option by index (index 5) on //*[@id="__layout"]/div/div/section[2]/div/fieldset[3]/select
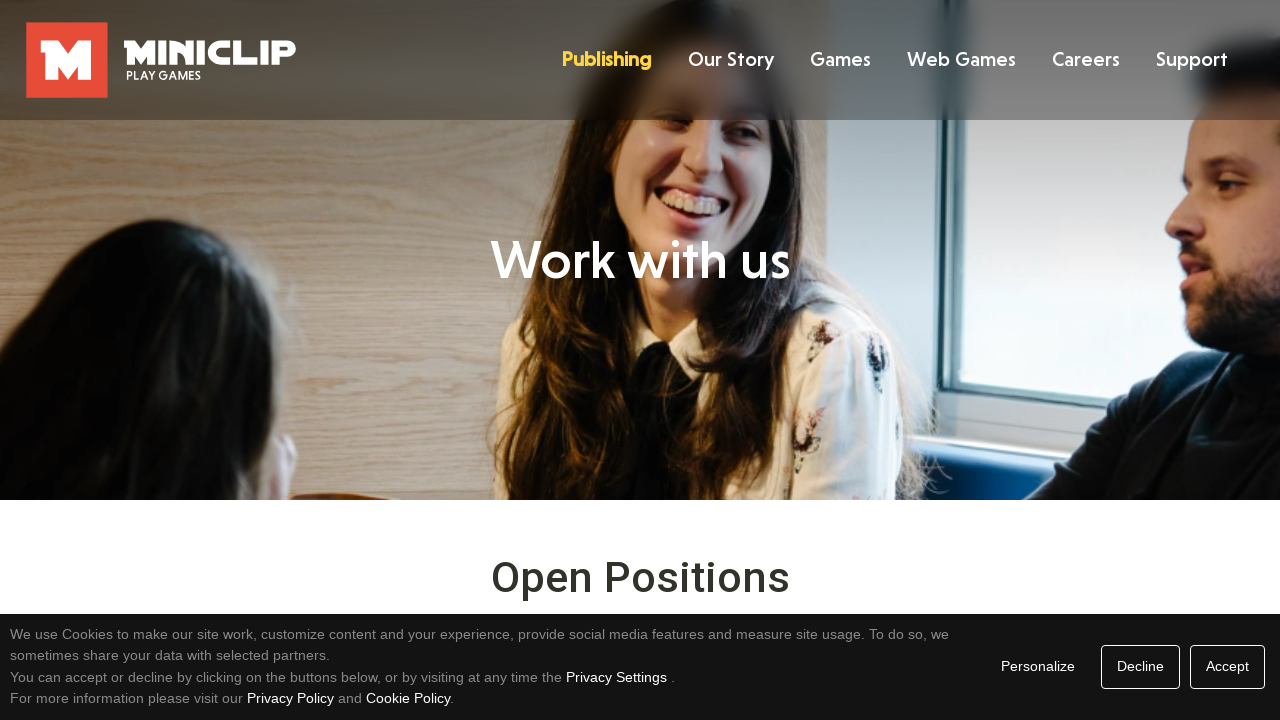

Waited 2 seconds before next selection
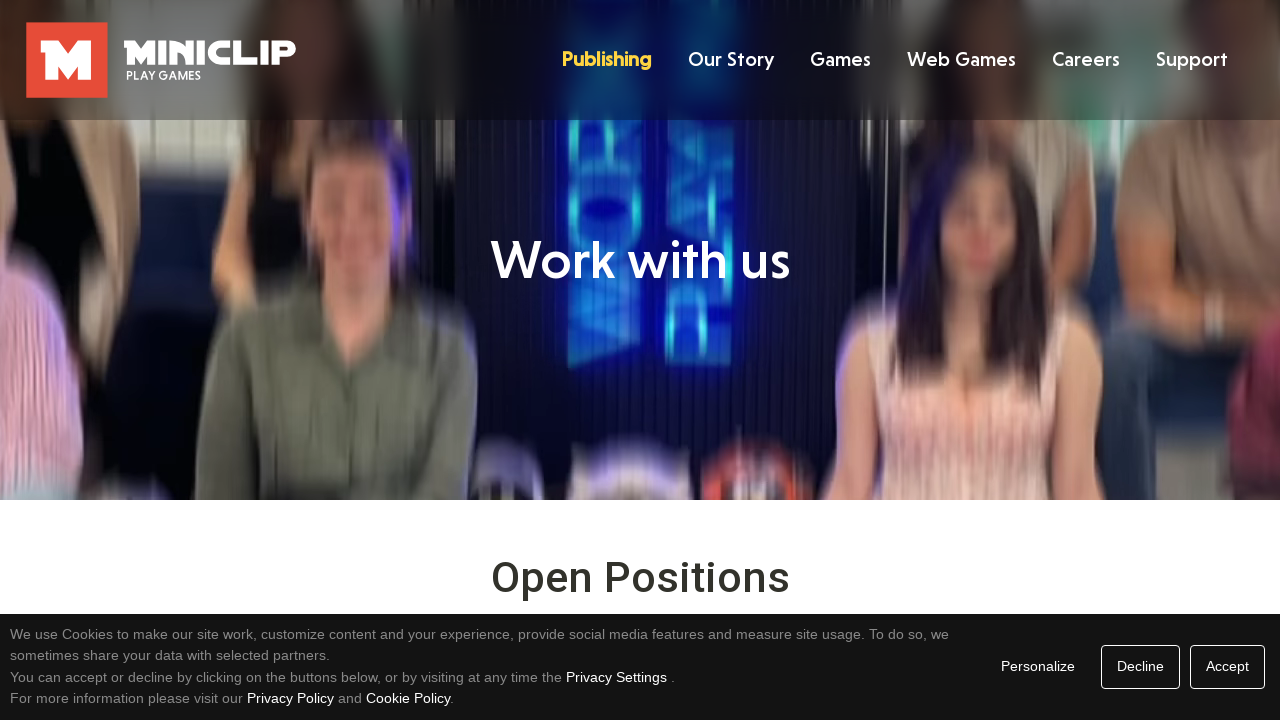

Selected 'Technology' department by visible text on //*[@id="__layout"]/div/div/section[2]/div/fieldset[3]/select
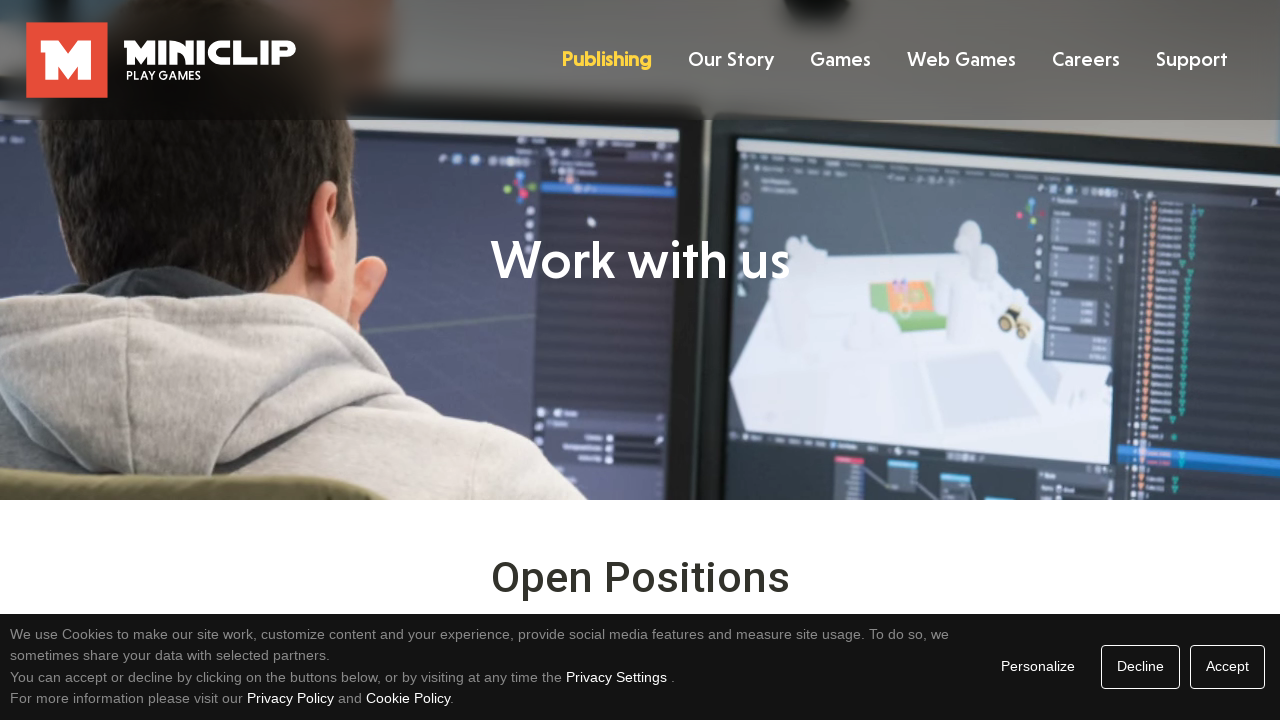

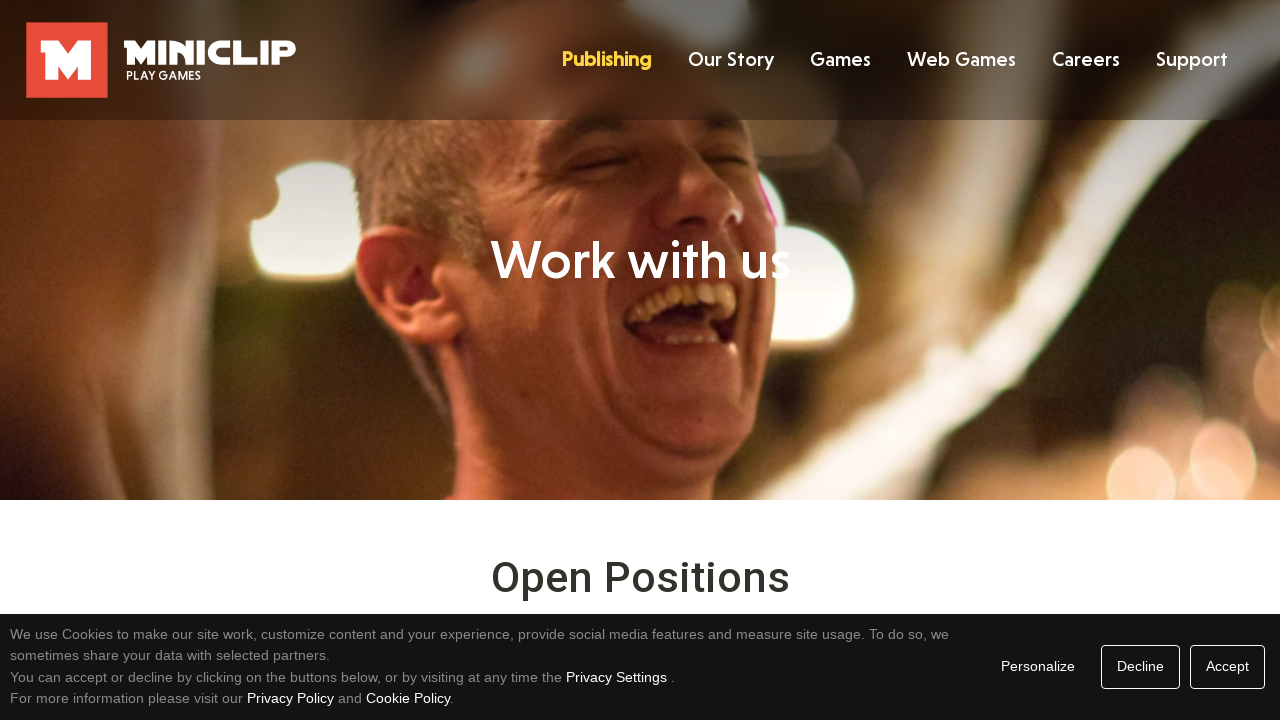